Tests that search suggestions dropdown appears when typing in the search box and suggestions can be hovered over

Starting URL: https://www.youtube.com/

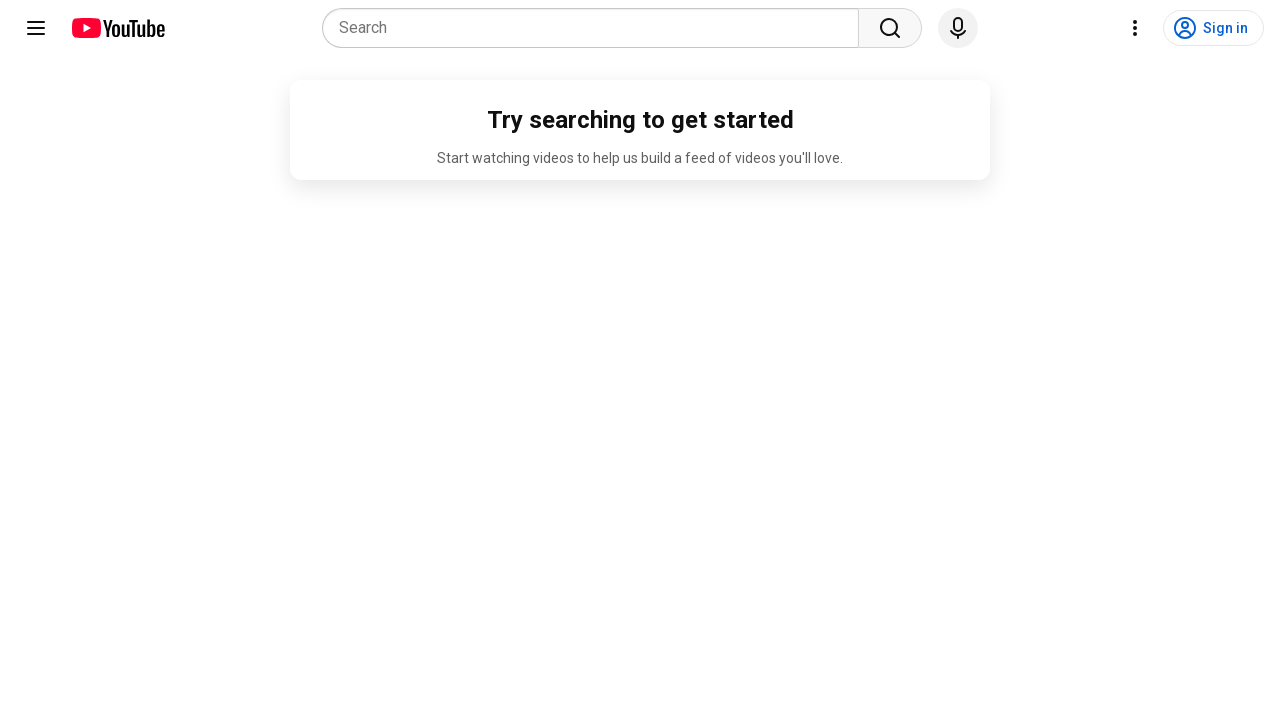

Typed 'FGCU' in search box to trigger suggestions on input[name='search_query']
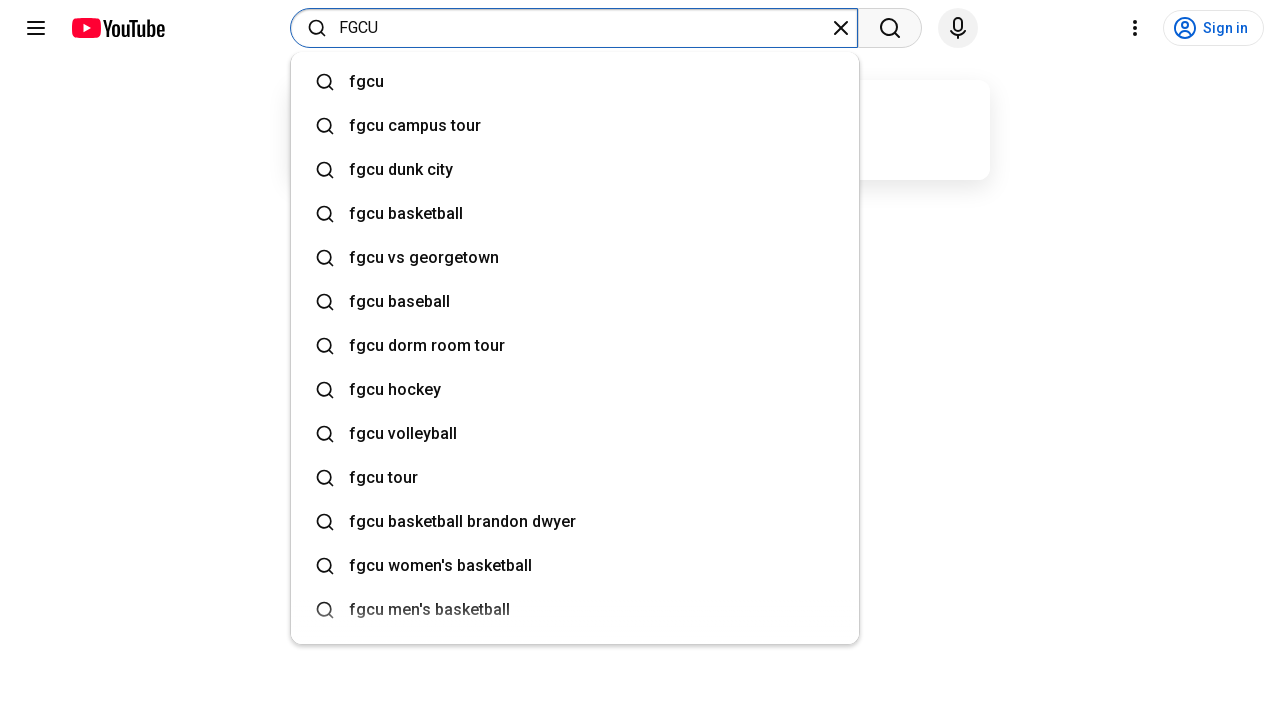

Search suggestions dropdown appeared
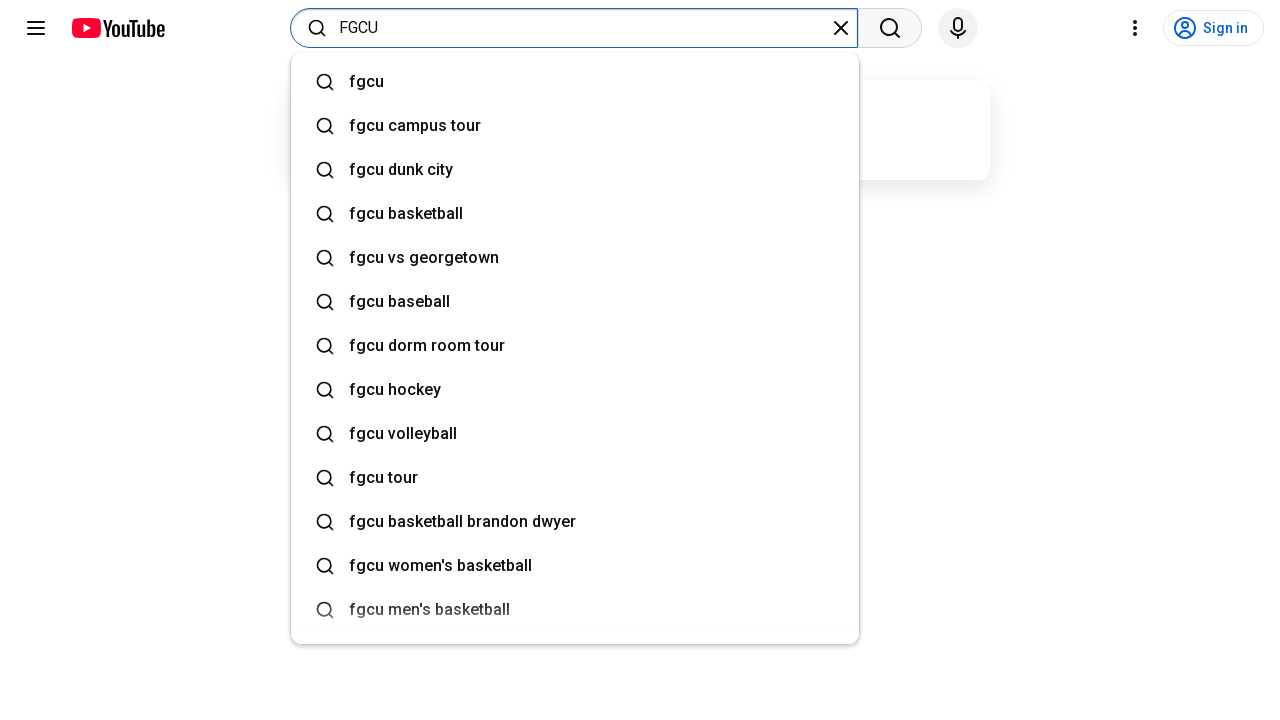

Located search suggestion elements
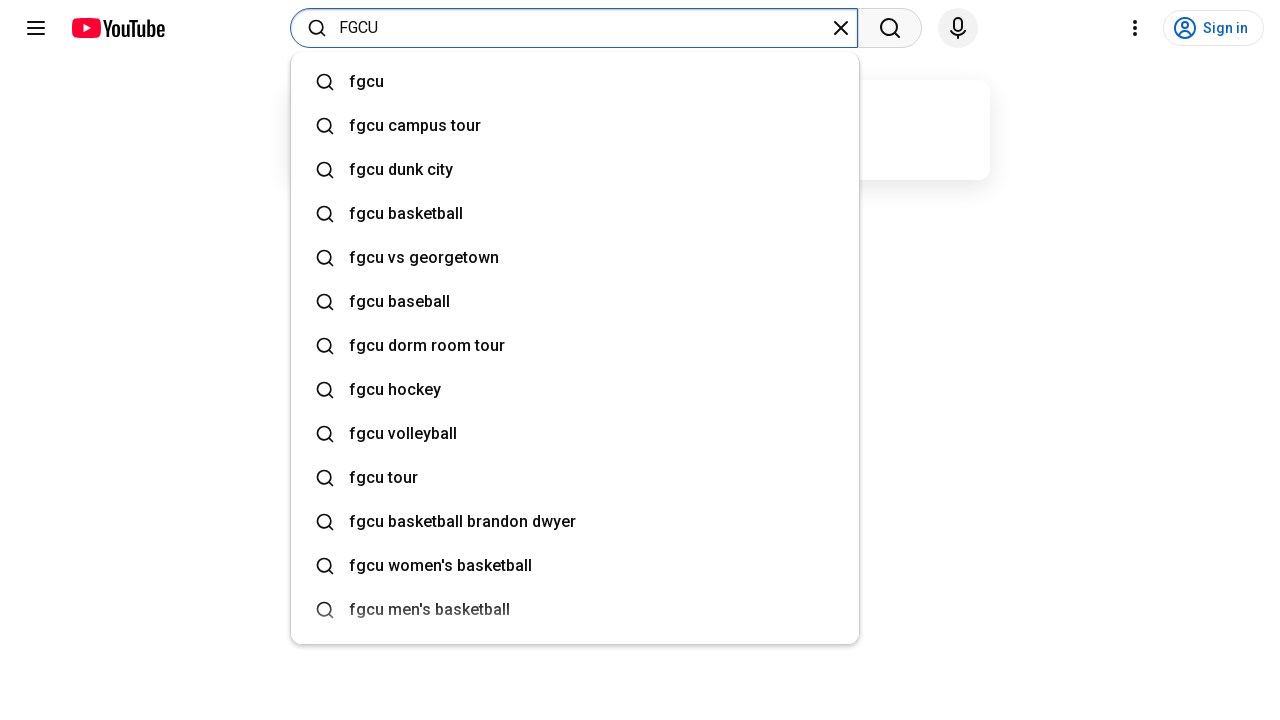

Hovered over a search suggestion at (354, 82) on xpath=//div[@role='option' and contains(@class, 'ytSuggestionComponent')] >> nth
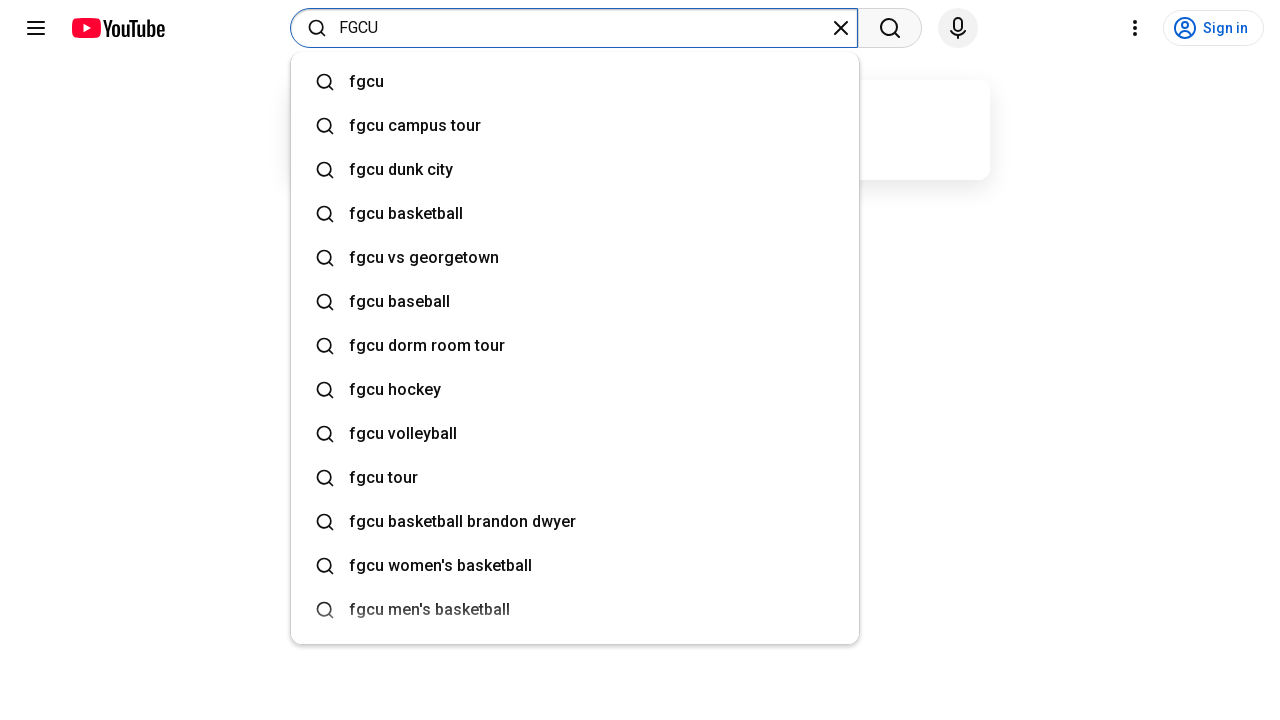

Waited 100ms after hovering suggestion
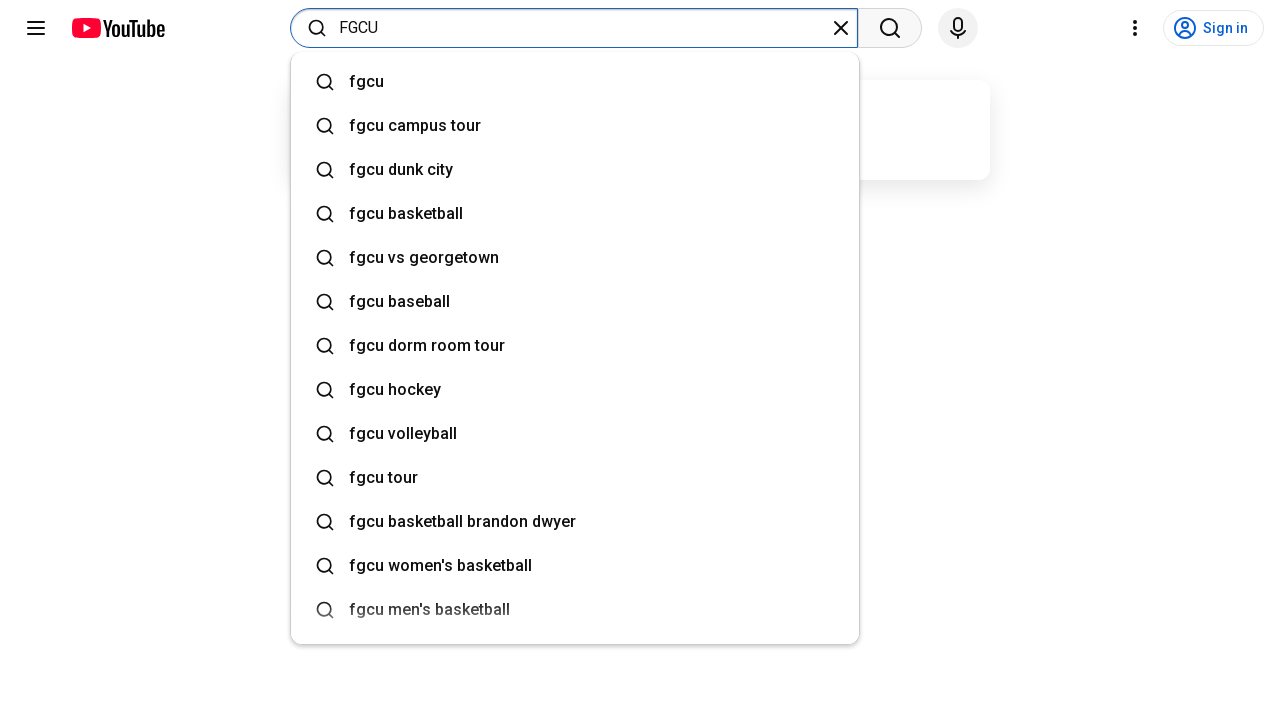

Hovered over a search suggestion at (402, 126) on xpath=//div[@role='option' and contains(@class, 'ytSuggestionComponent')] >> nth
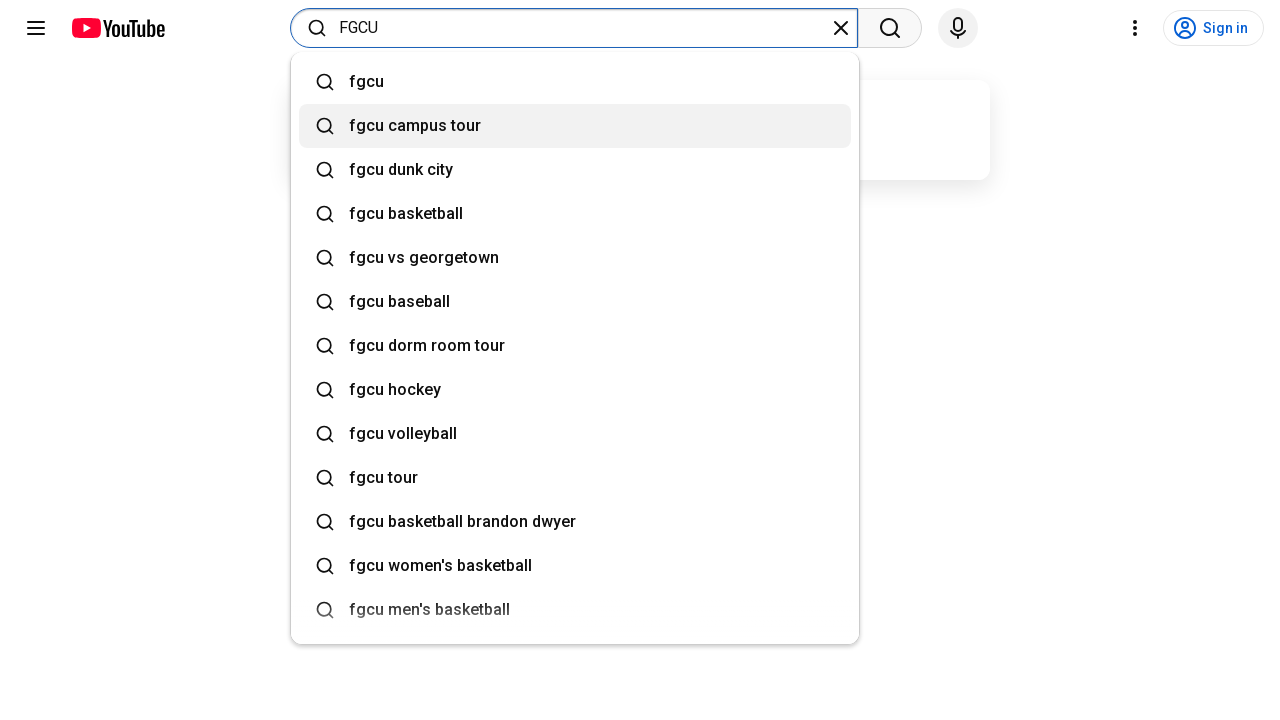

Waited 100ms after hovering suggestion
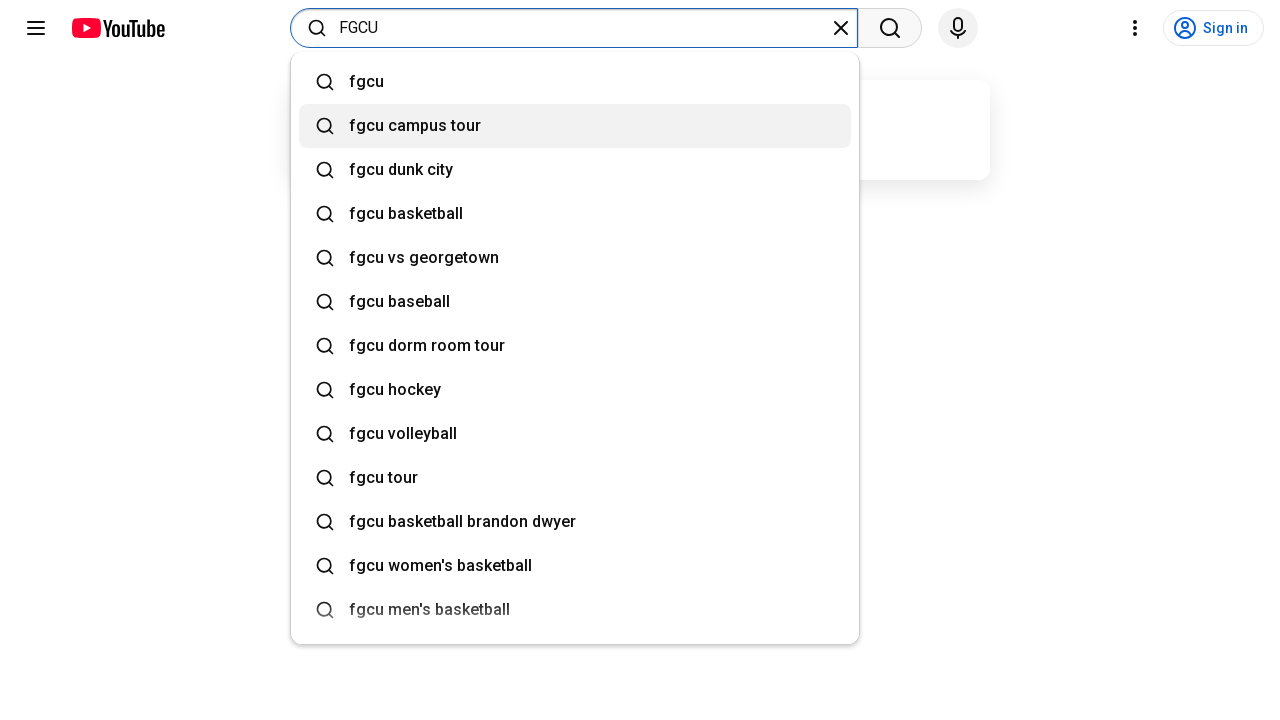

Hovered over a search suggestion at (388, 170) on xpath=//div[@role='option' and contains(@class, 'ytSuggestionComponent')] >> nth
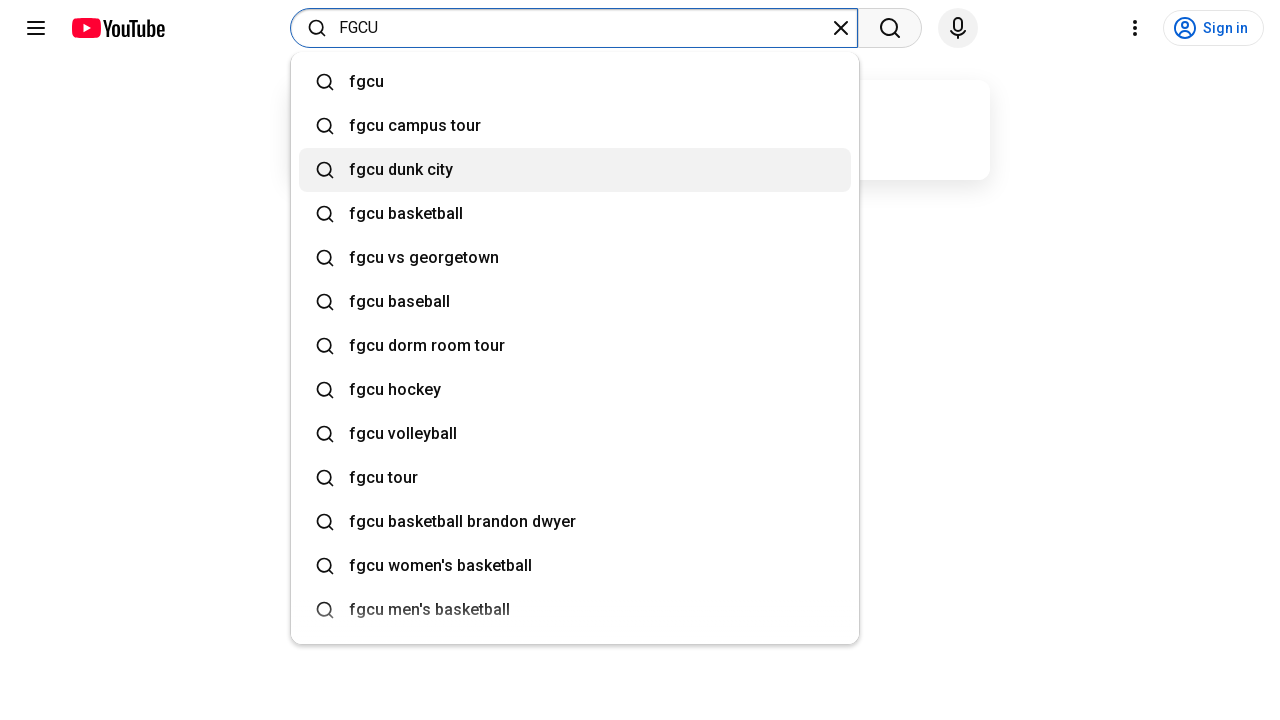

Waited 100ms after hovering suggestion
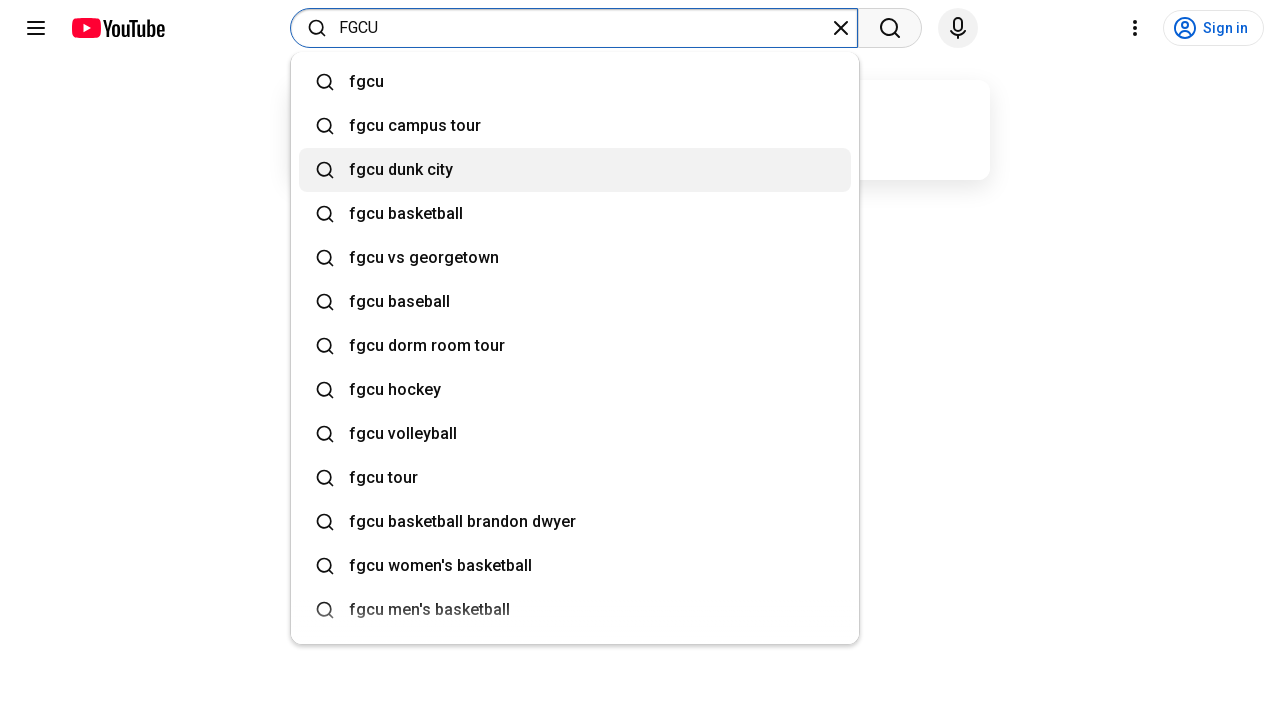

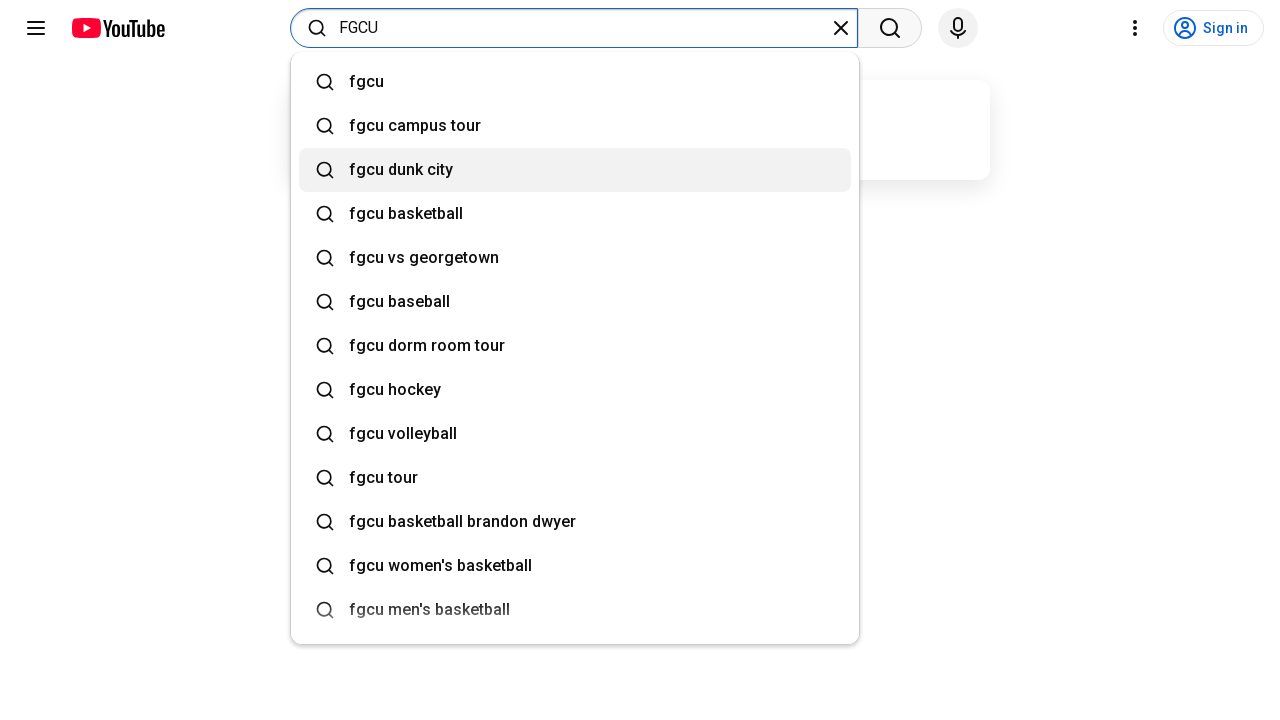